Tests user login functionality by entering email and password credentials

Starting URL: https://erikdark.github.io/zachet_selenium_01/

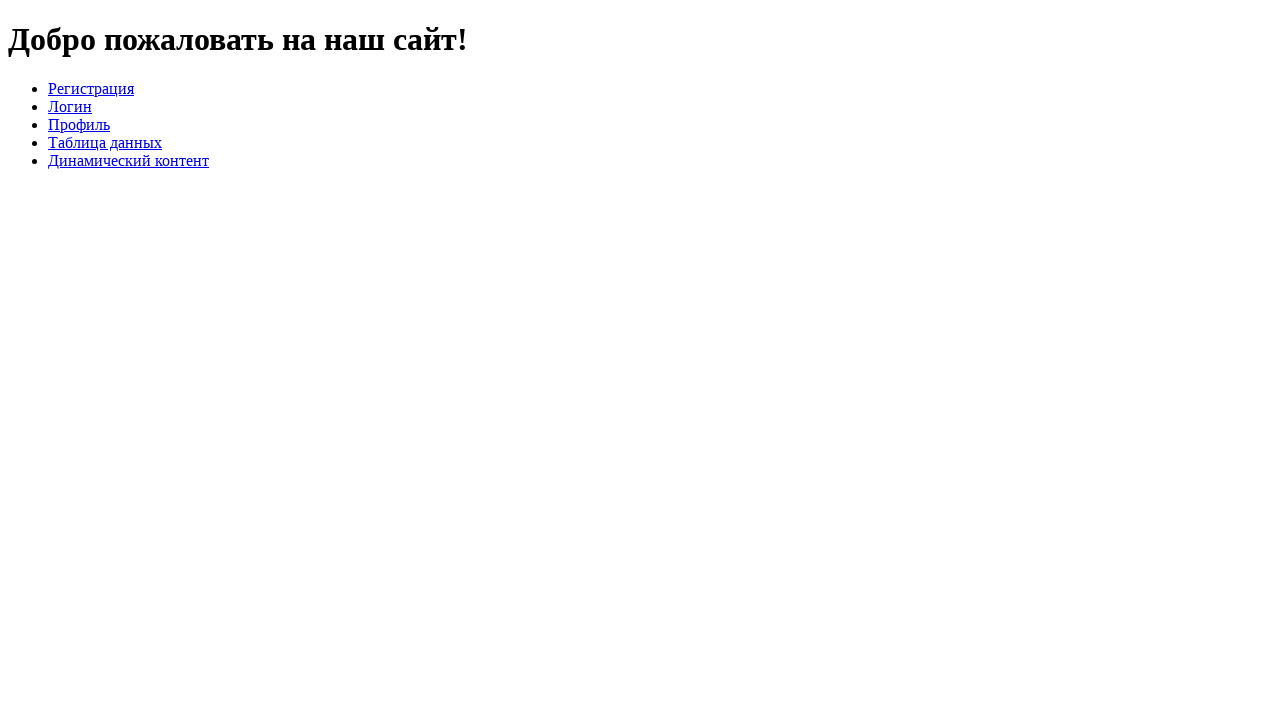

Clicked link to navigate to login page at (70, 106) on [href="login.html"]
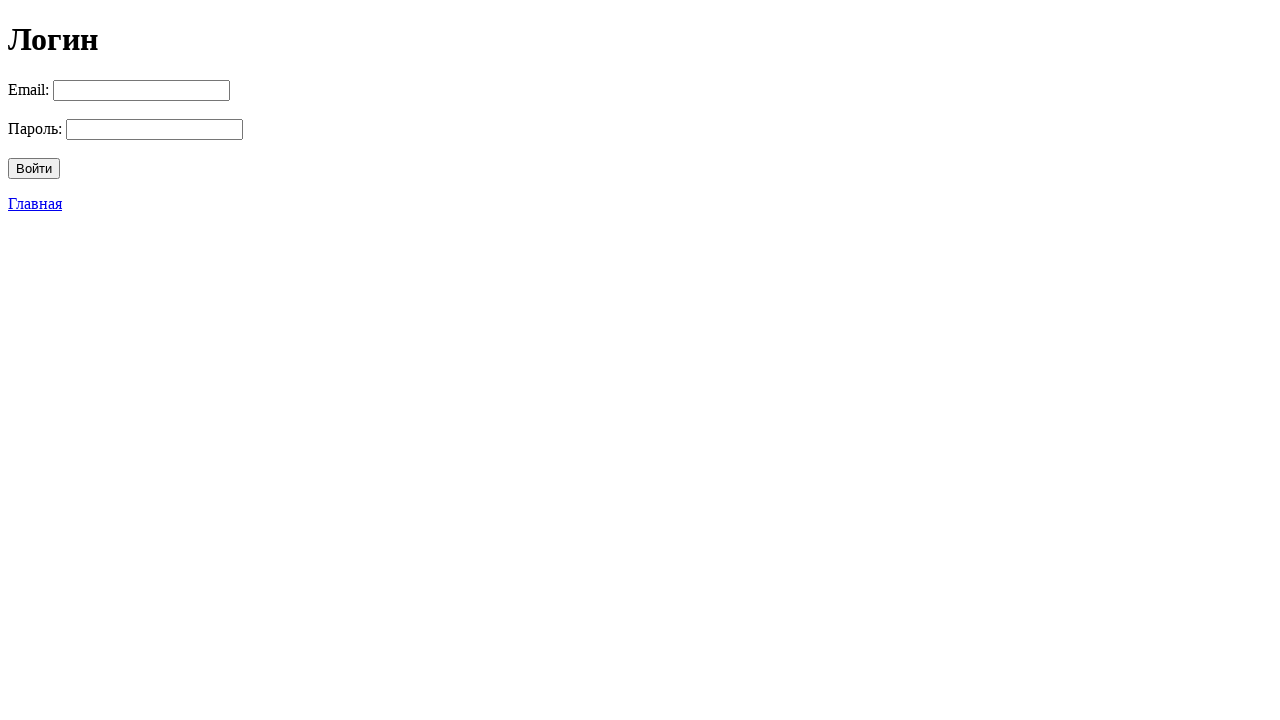

Filled email field with 'Elena@mail.ru' on #email
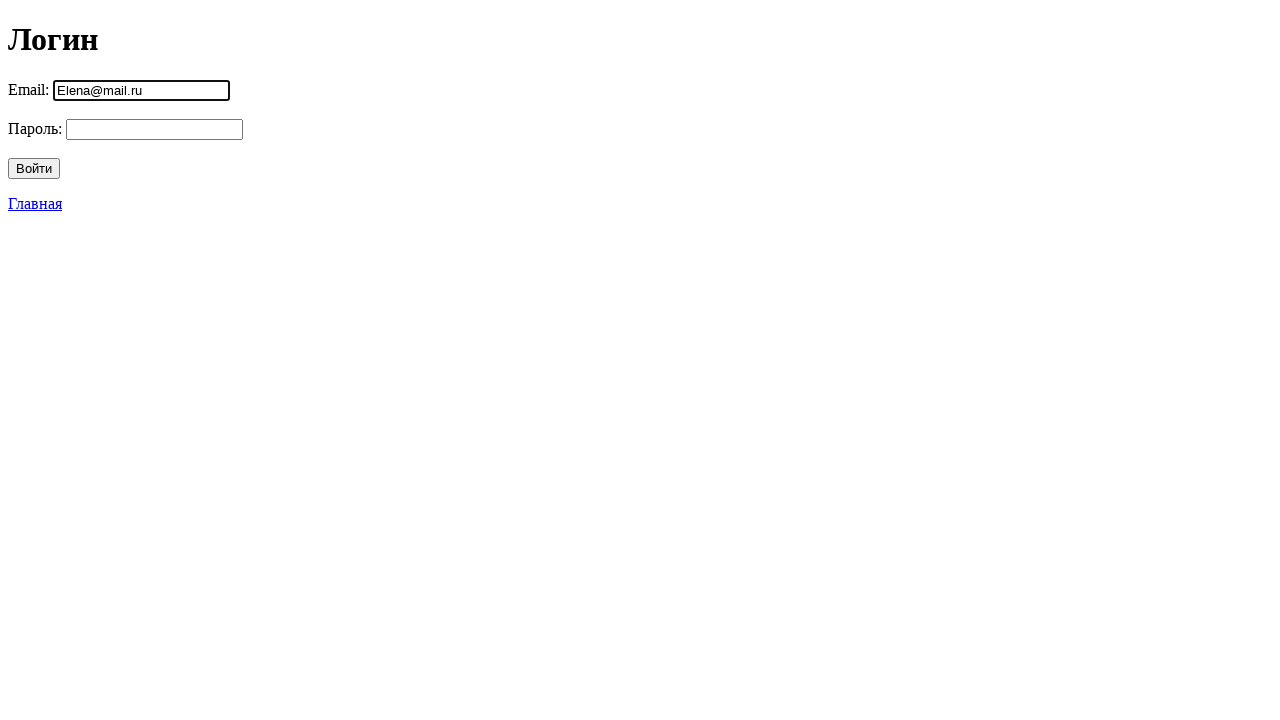

Filled password field with credentials on #password
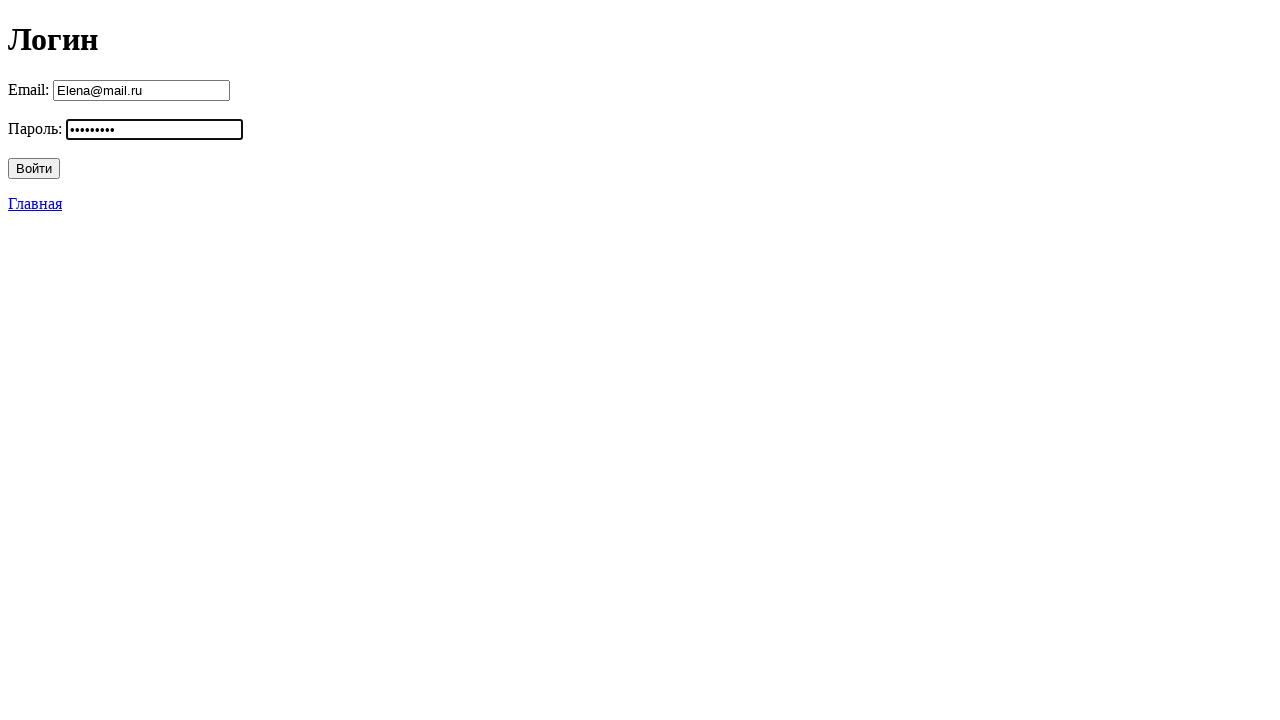

Clicked submit button to log in at (34, 168) on [type="submit"]
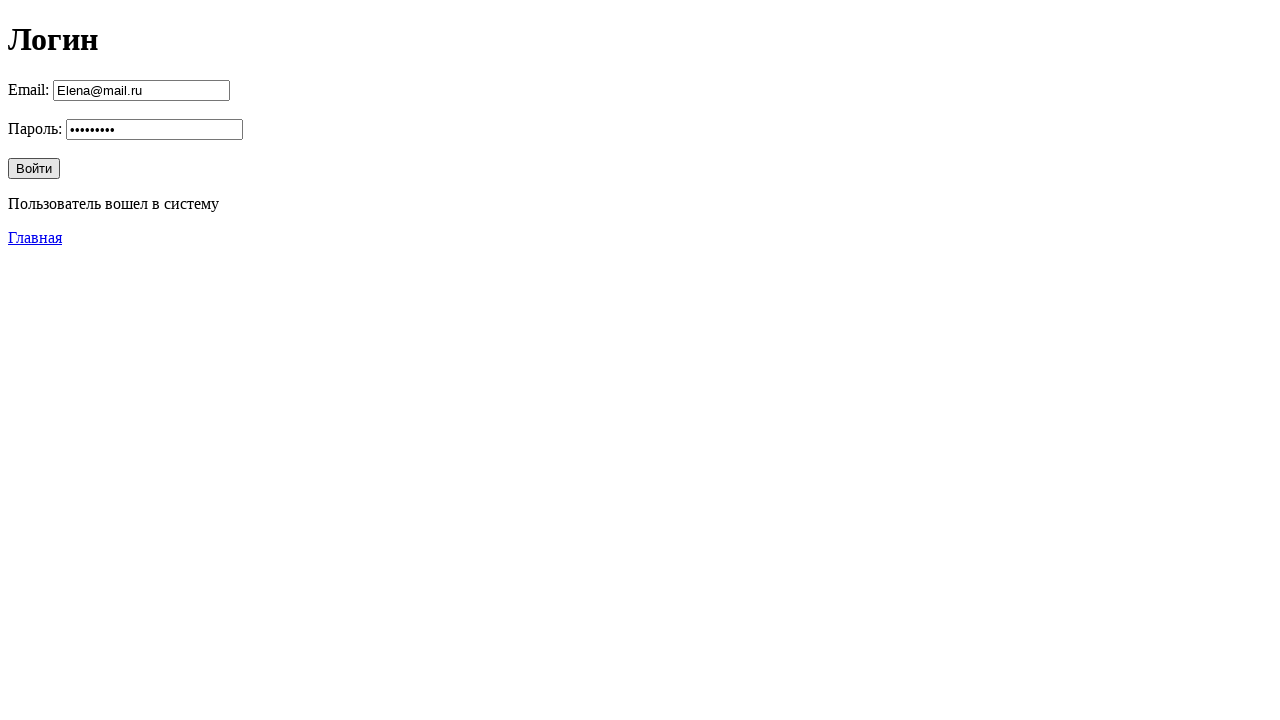

Verified login success message appeared: 'Пользователь вошел в систему'
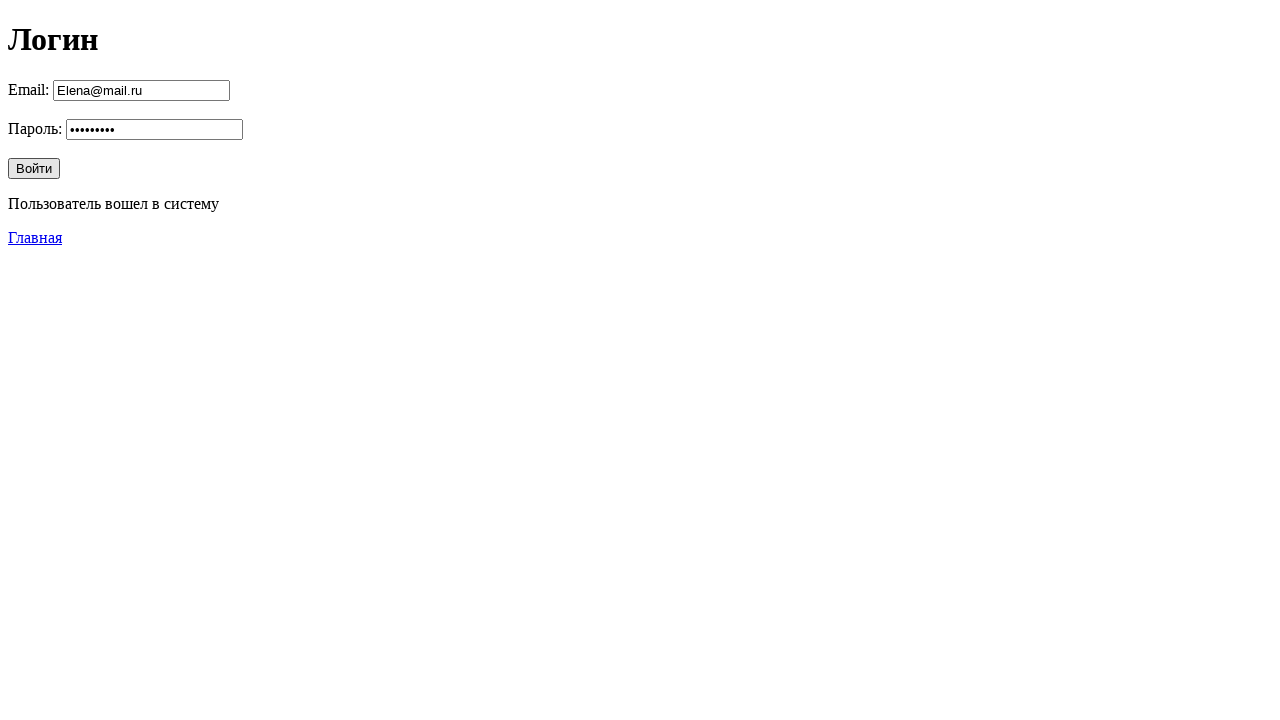

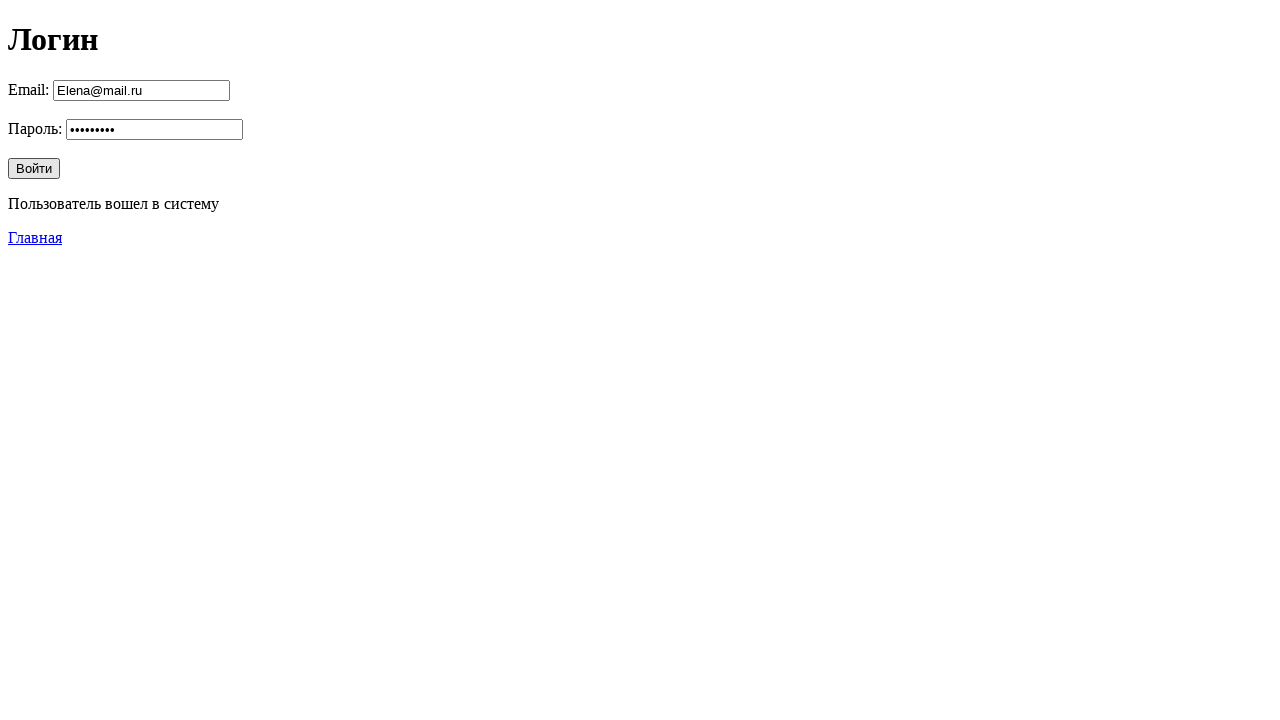